Tests basic browser navigation functionality on Flipkart website including maximizing window, navigating back/forward, and refreshing the page

Starting URL: https://www.flipkart.com/

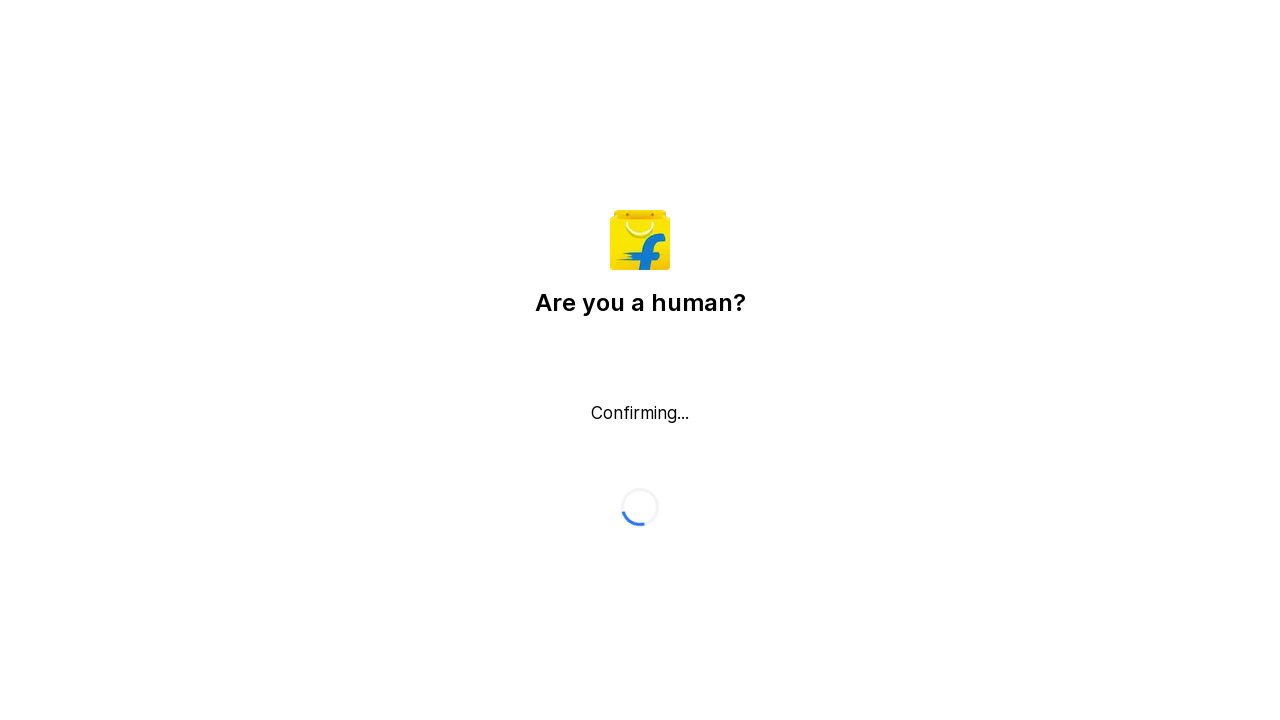

Set viewport size to 1920x1080 to maximize browser window
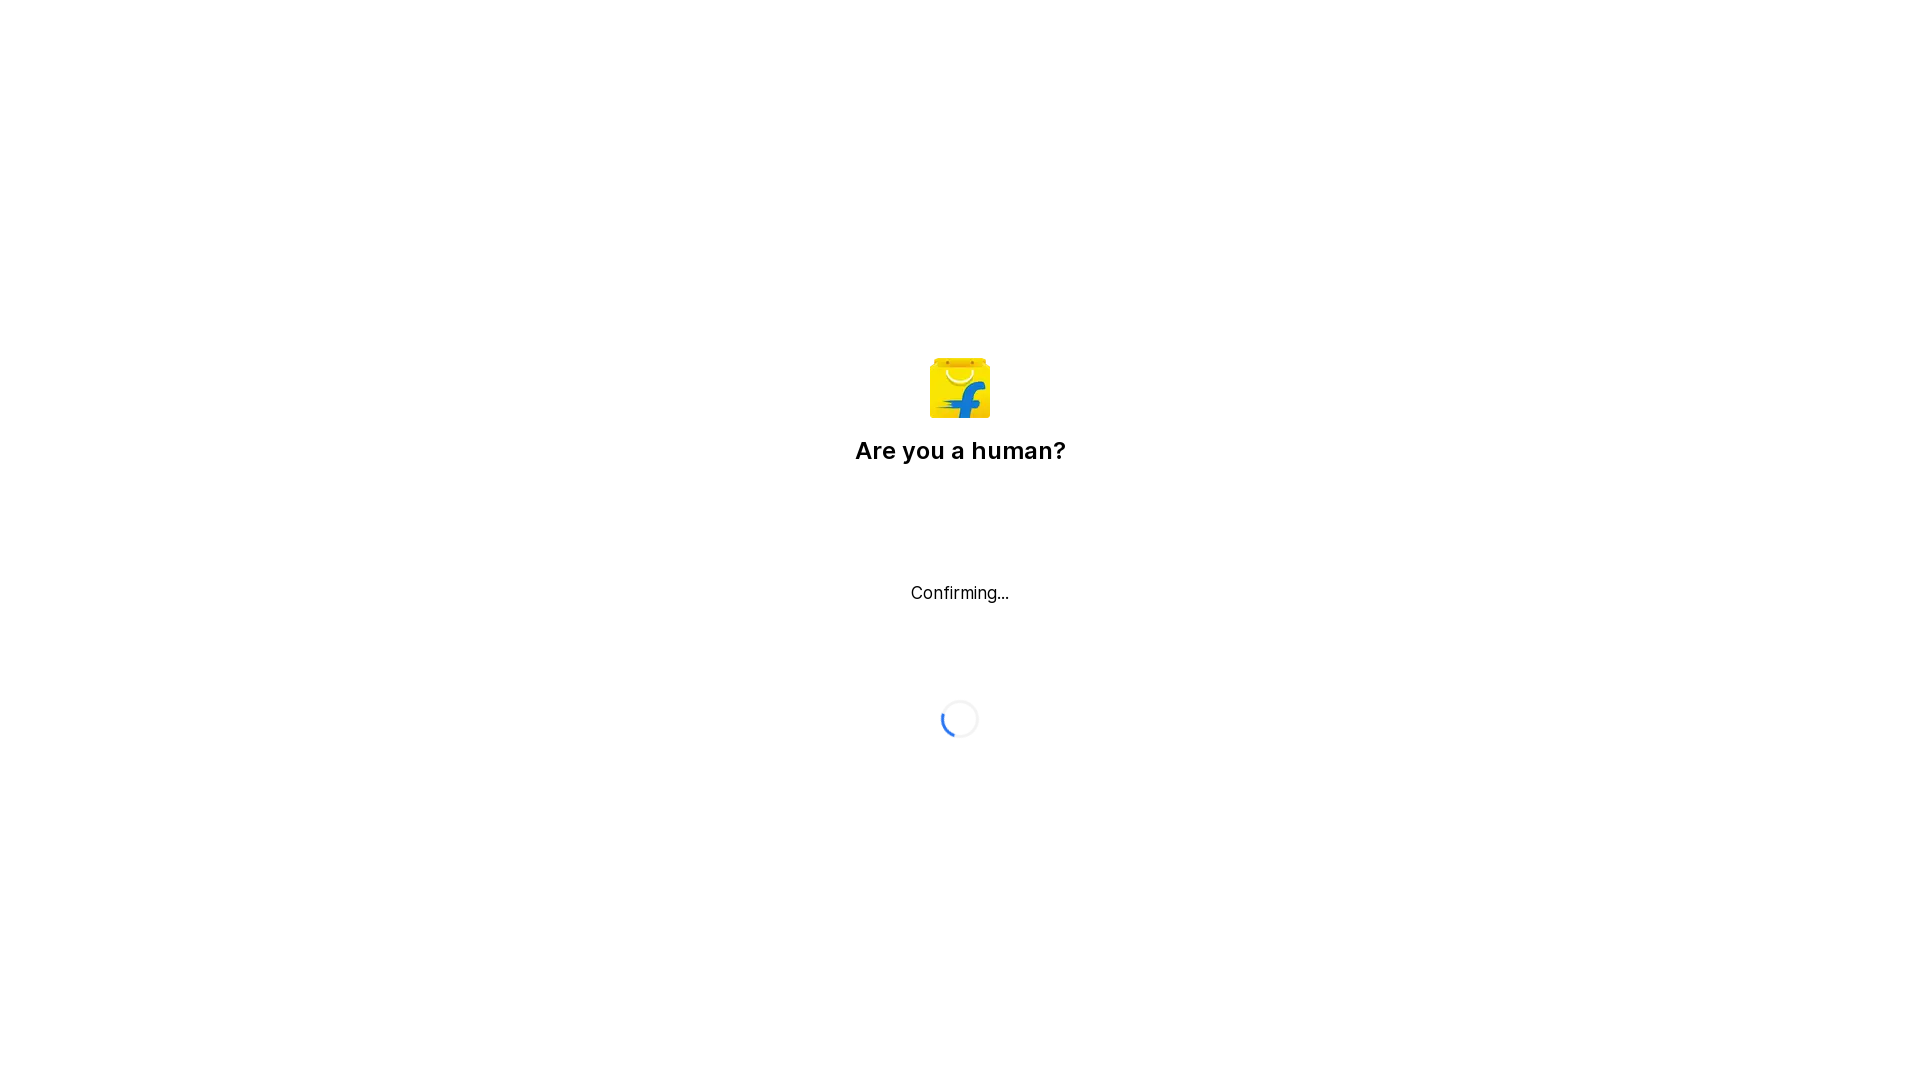

Navigated back in browser history
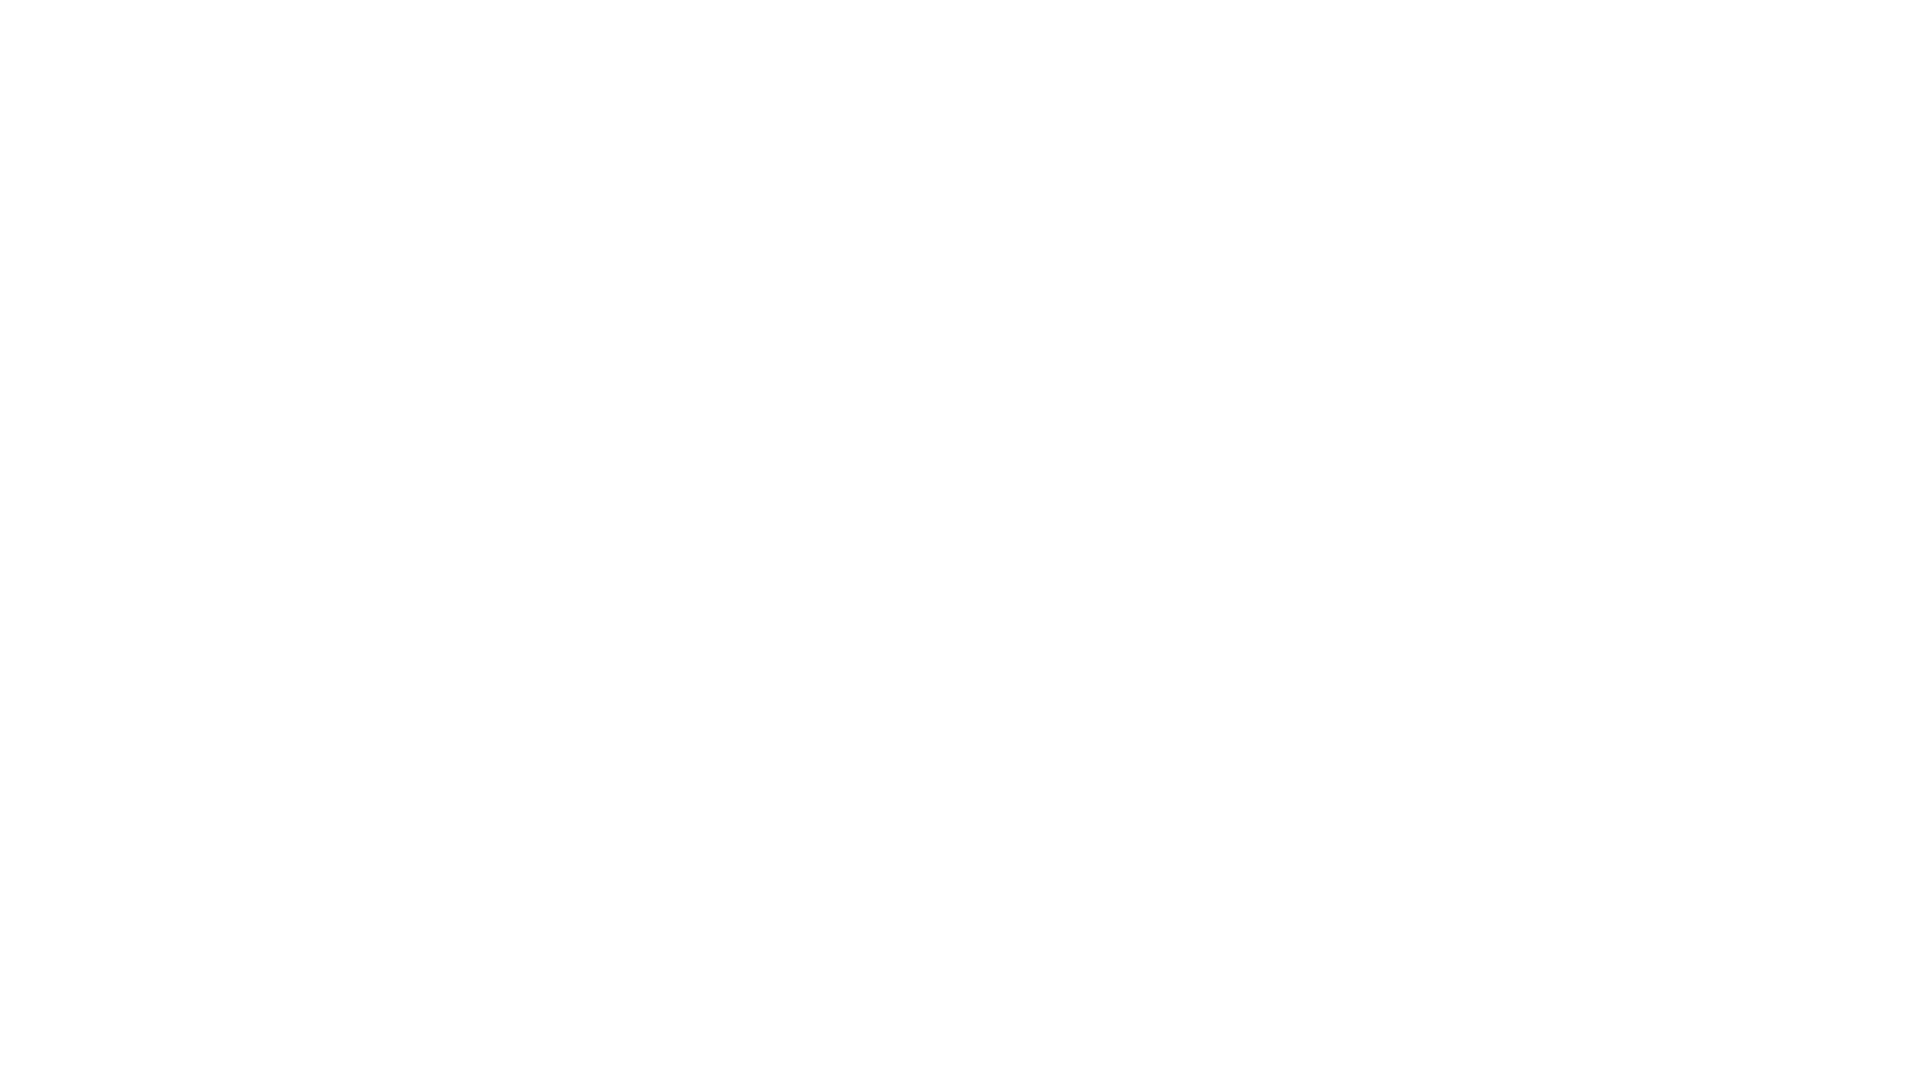

Navigated forward in browser history
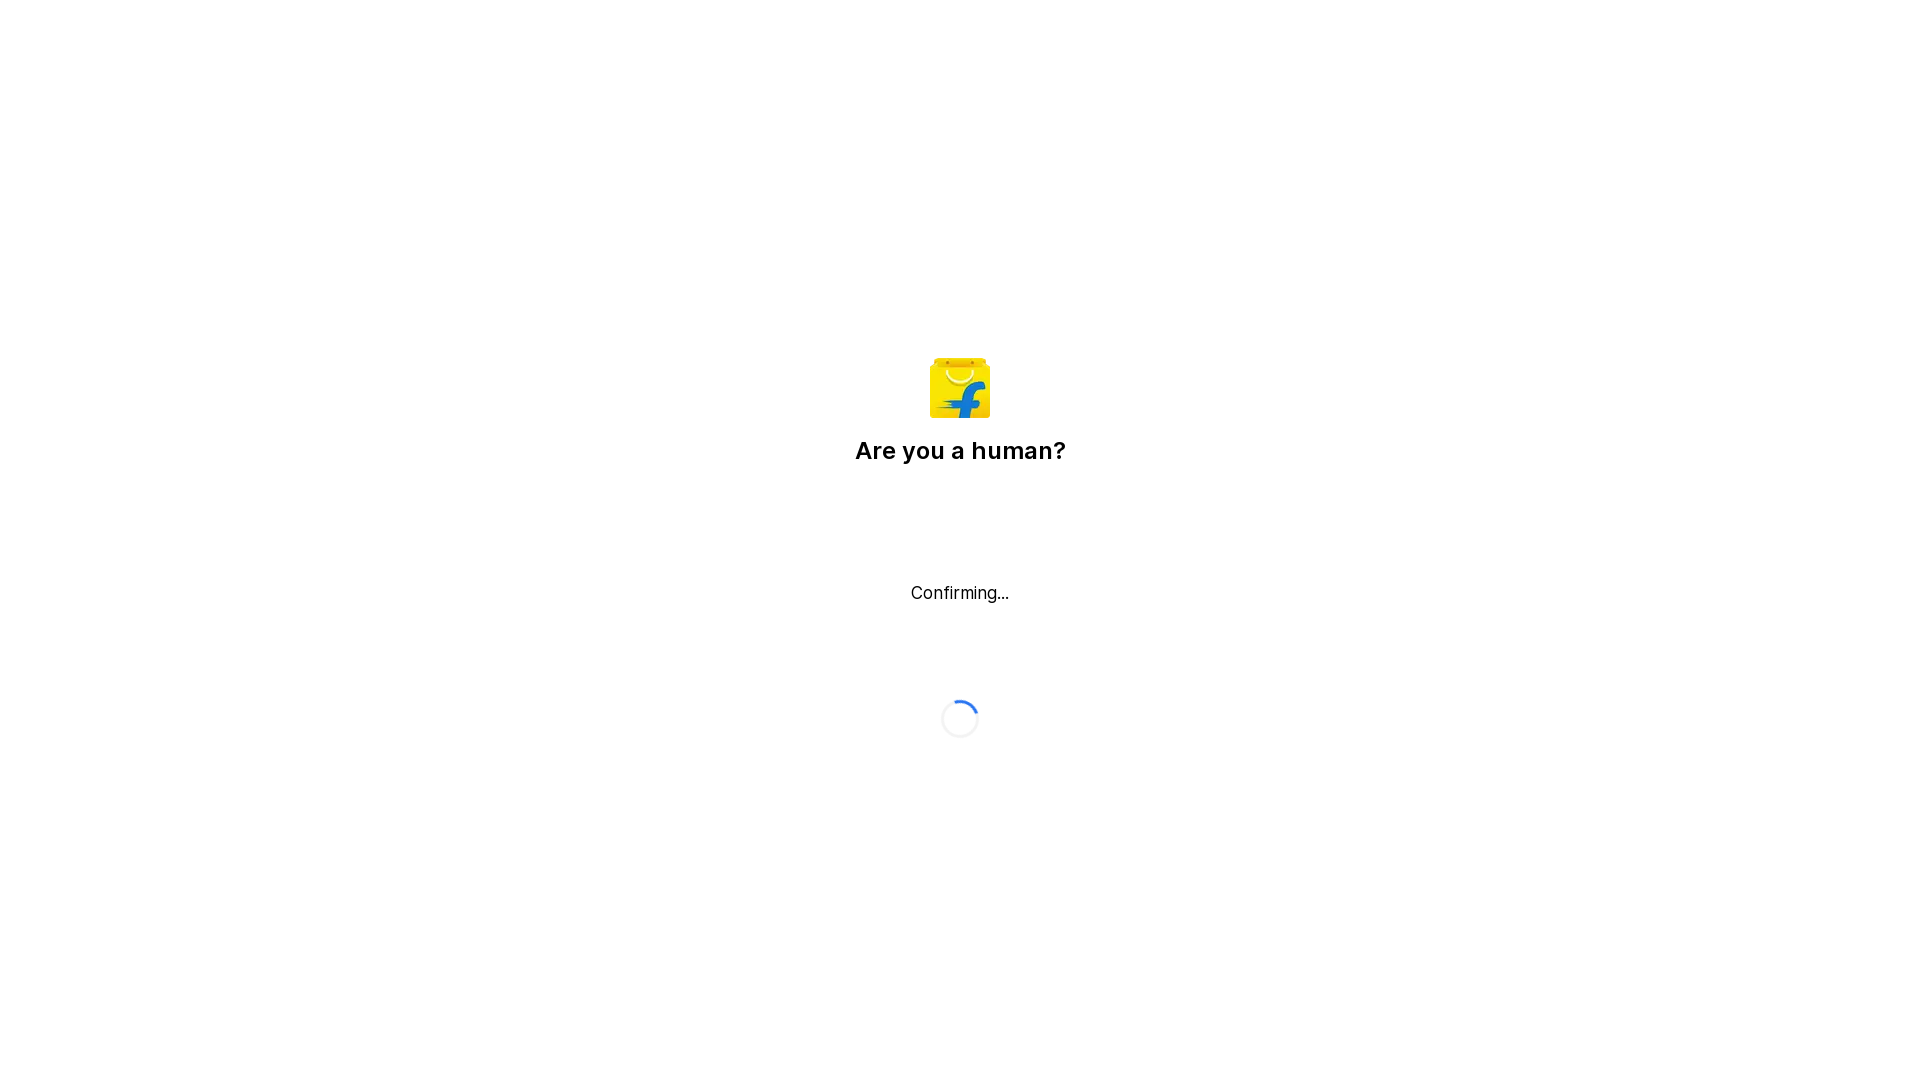

Refreshed the current page
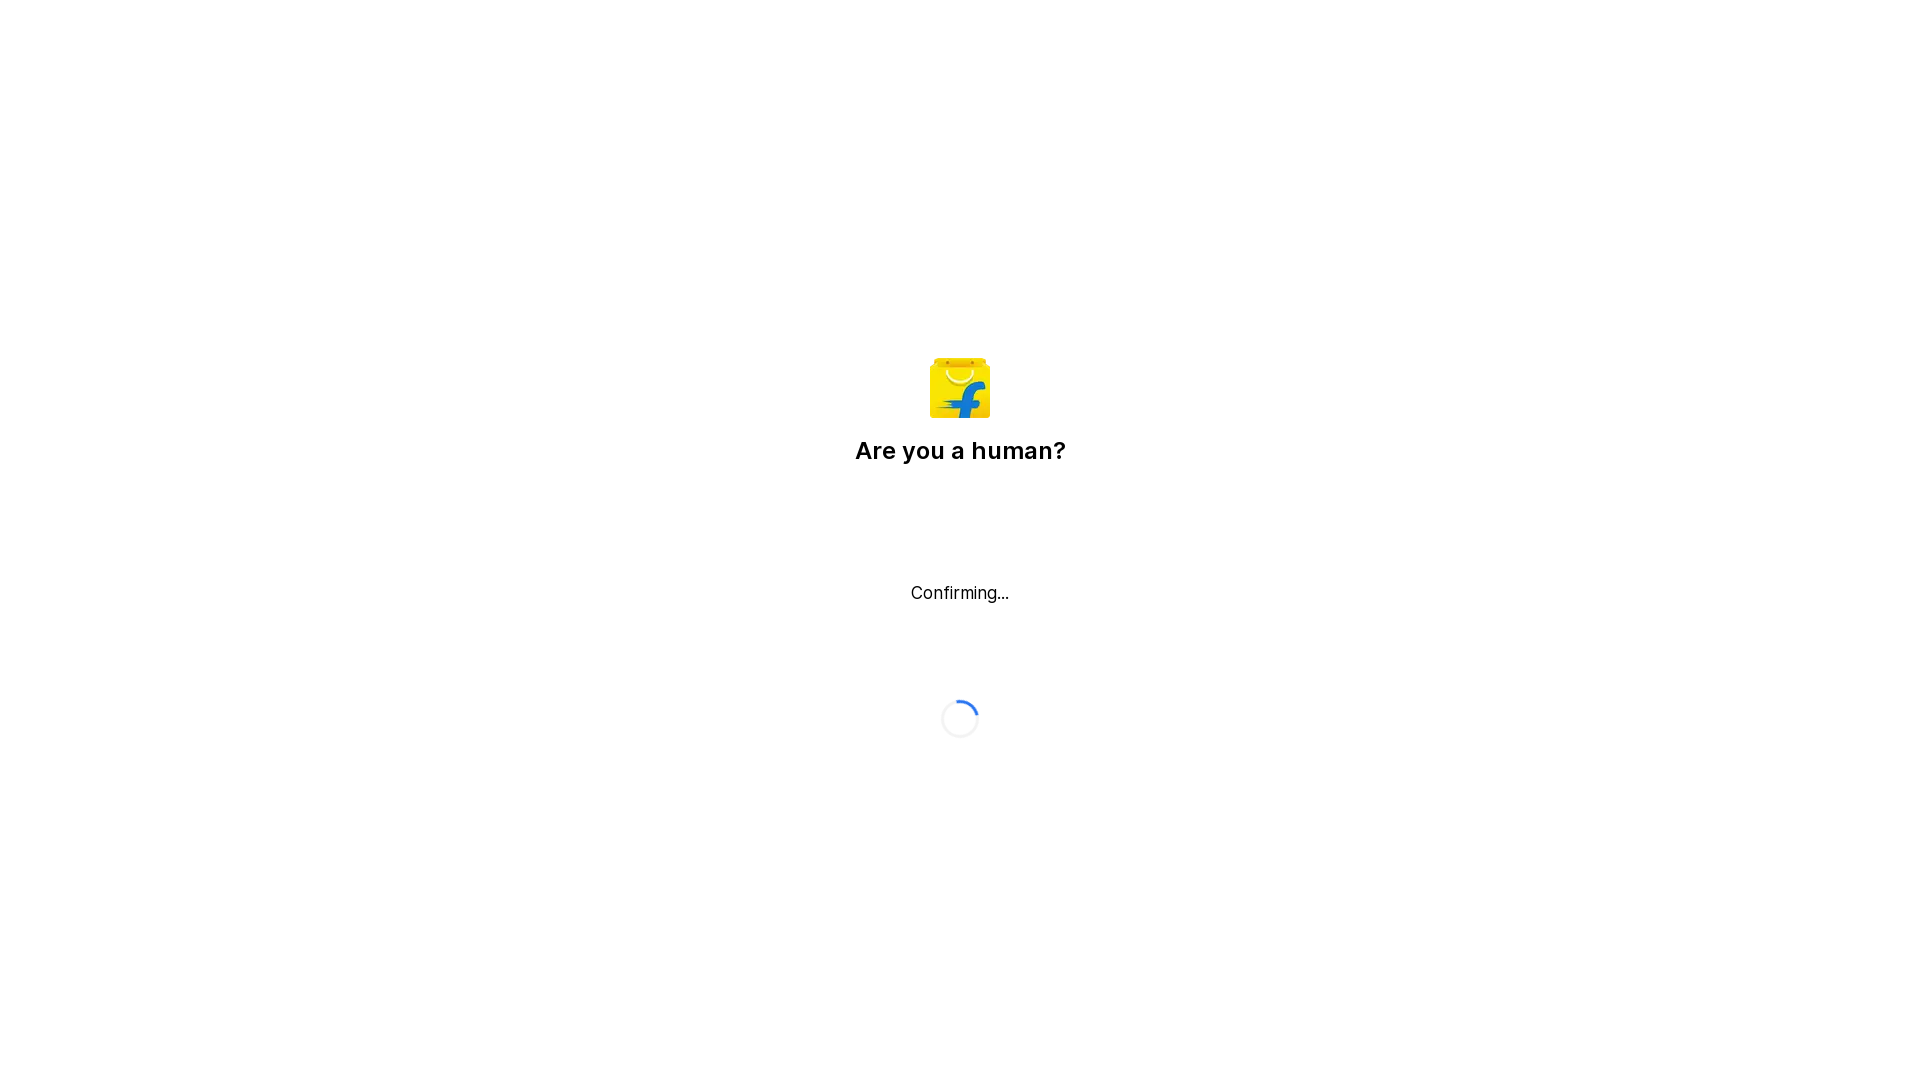

Retrieved page information - URL: https://www.flipkart.com/, Title: <bound method Page.title of <Page url='https://www.flipkart.com/'>>
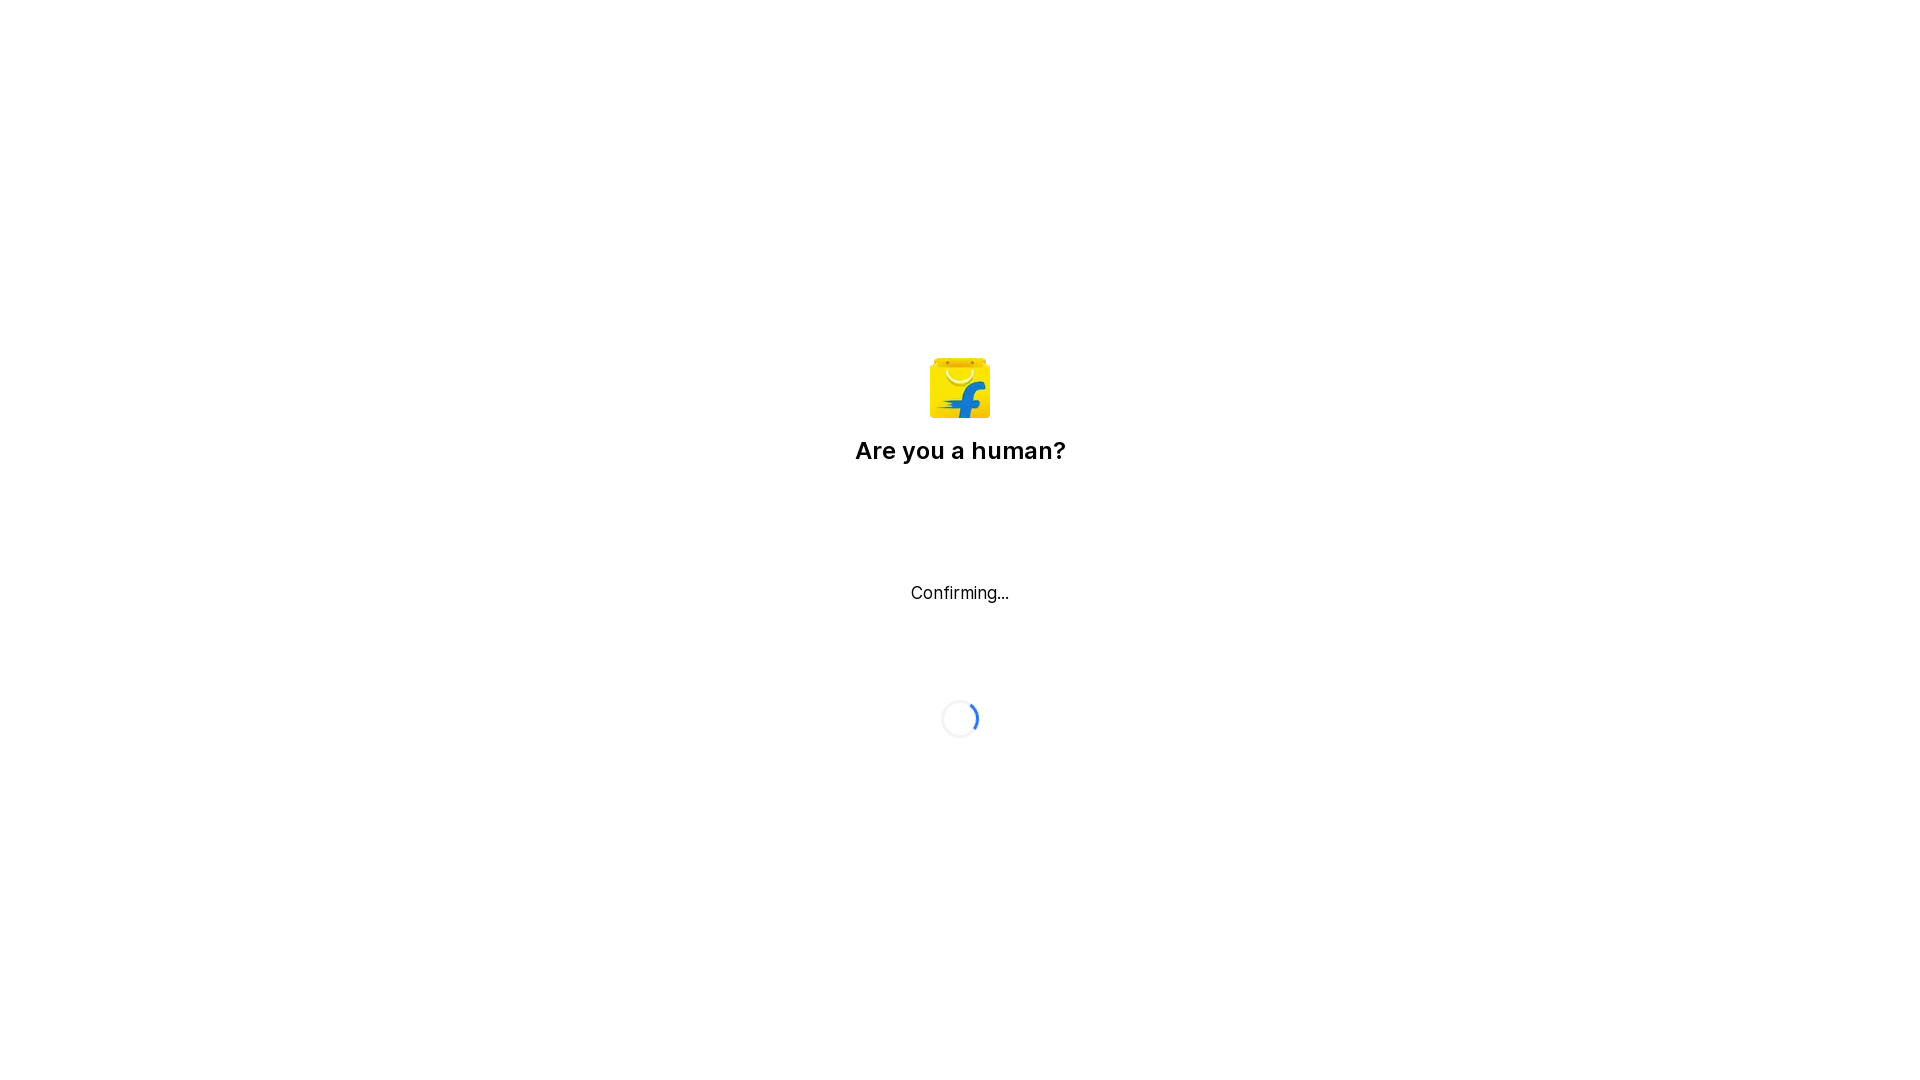

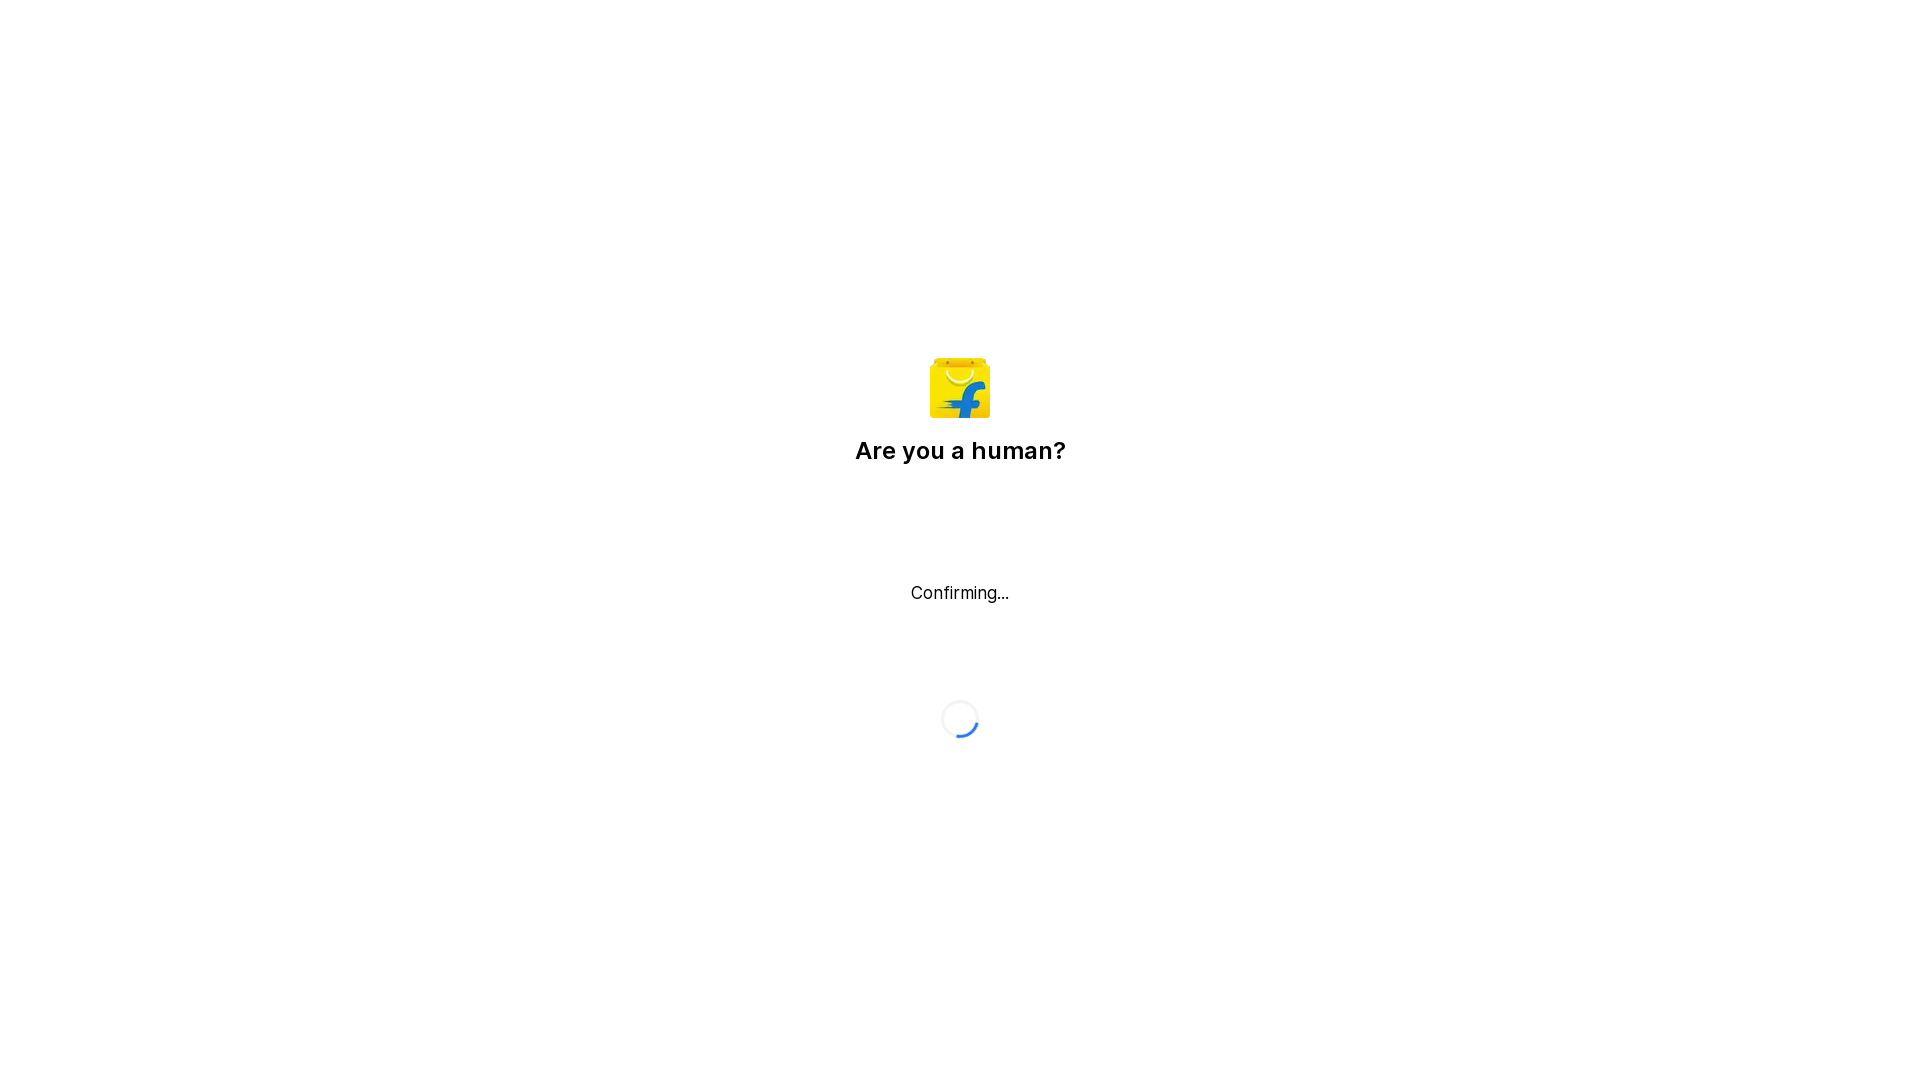